Tests JavaScript alert handling including simple alerts, confirmation dialogs, and prompt boxes with accept, dismiss, and text input functionality.

Starting URL: https://demo.automationtesting.in/Alerts.html

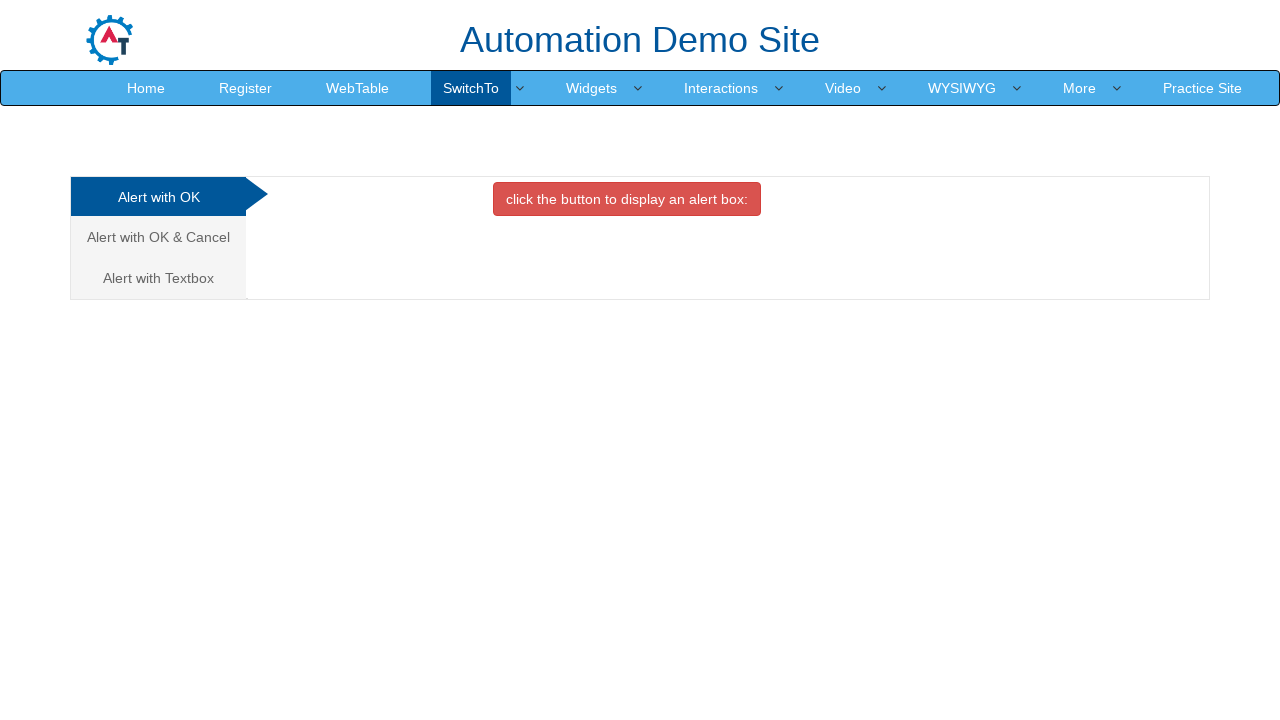

Set up dialog listener for simple alert
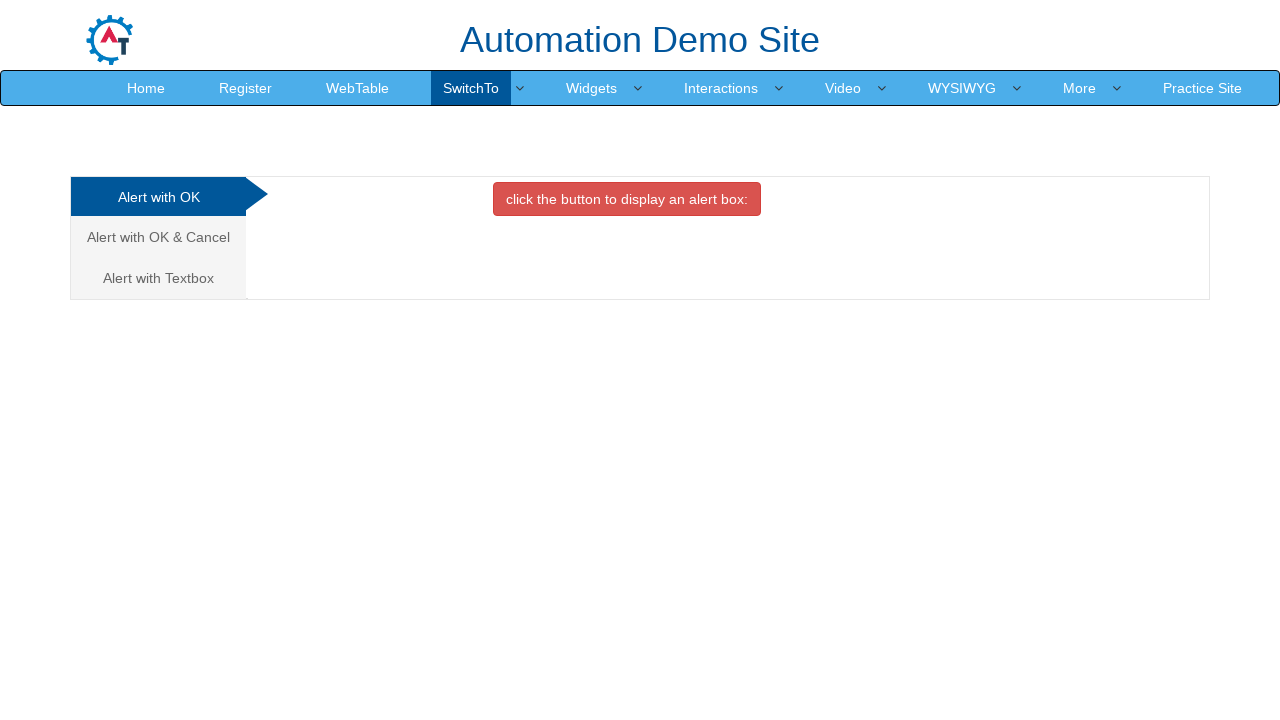

Clicked simple alert button at (627, 199) on xpath=//button[@onclick='alertbox()']
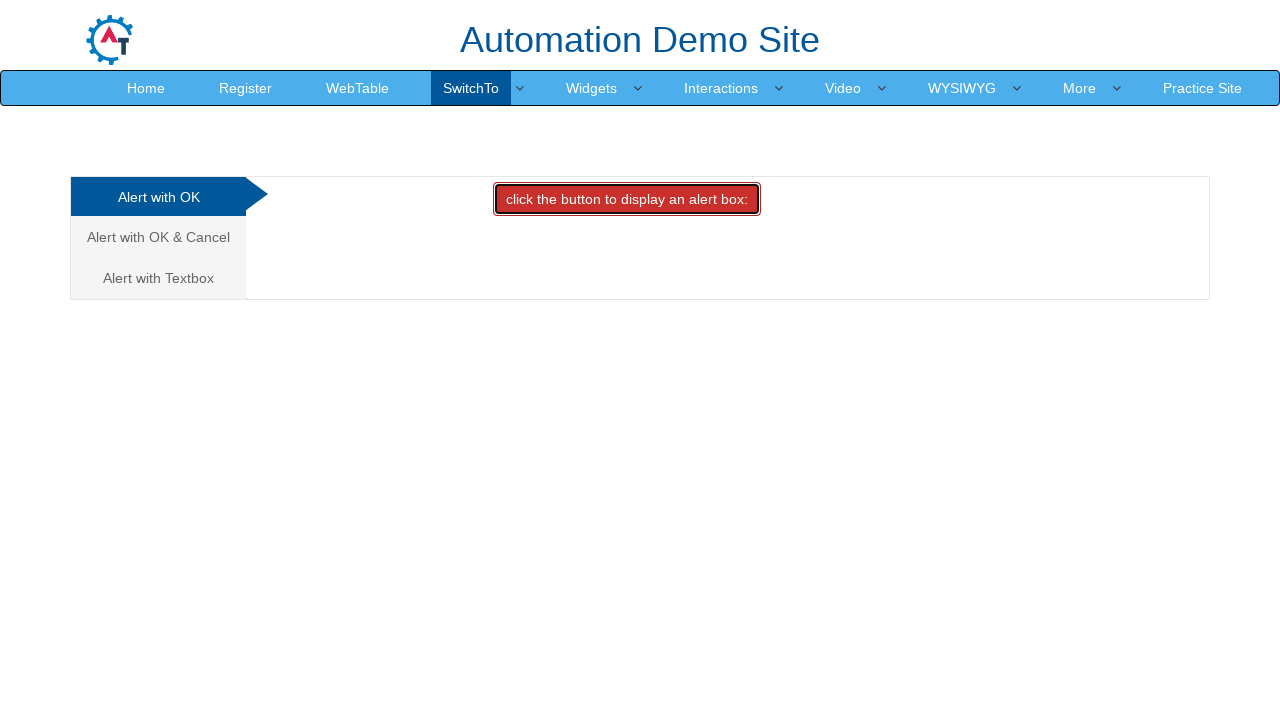

Clicked on 'Alert with OK & Cancel' tab at (158, 237) on xpath=//a[text()='Alert with OK & Cancel ']
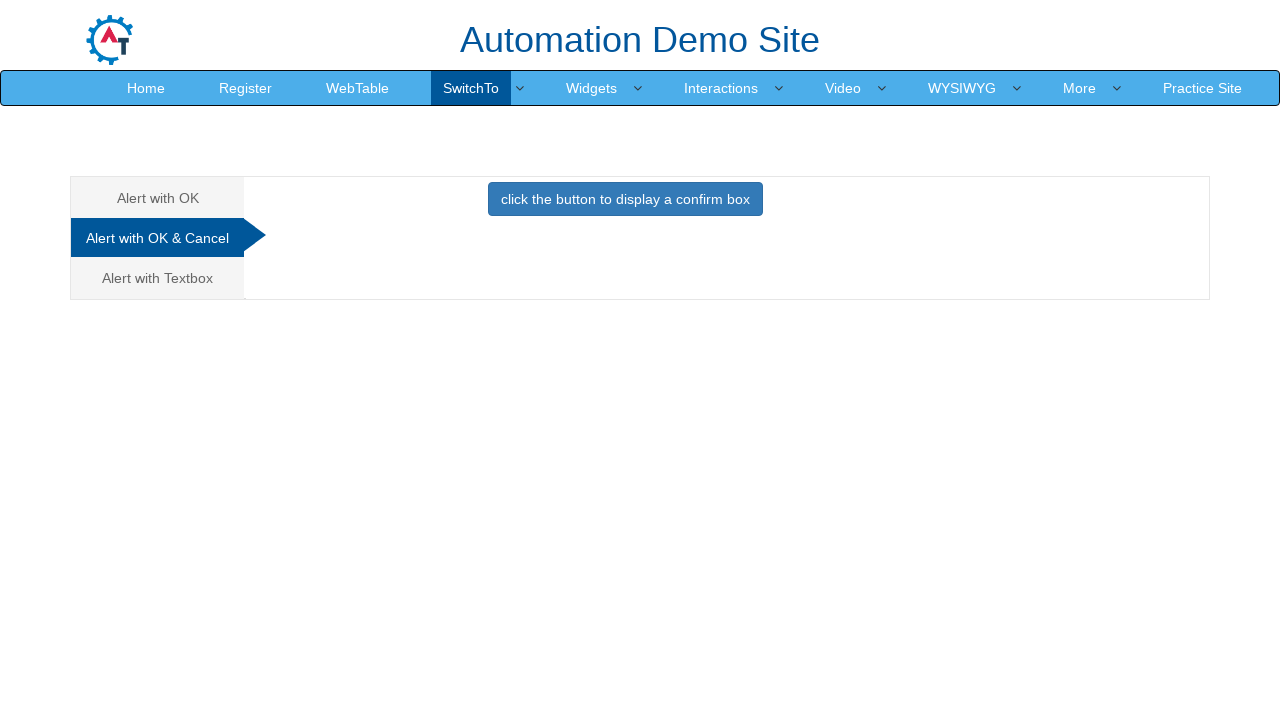

Set up dialog listener for confirm alert
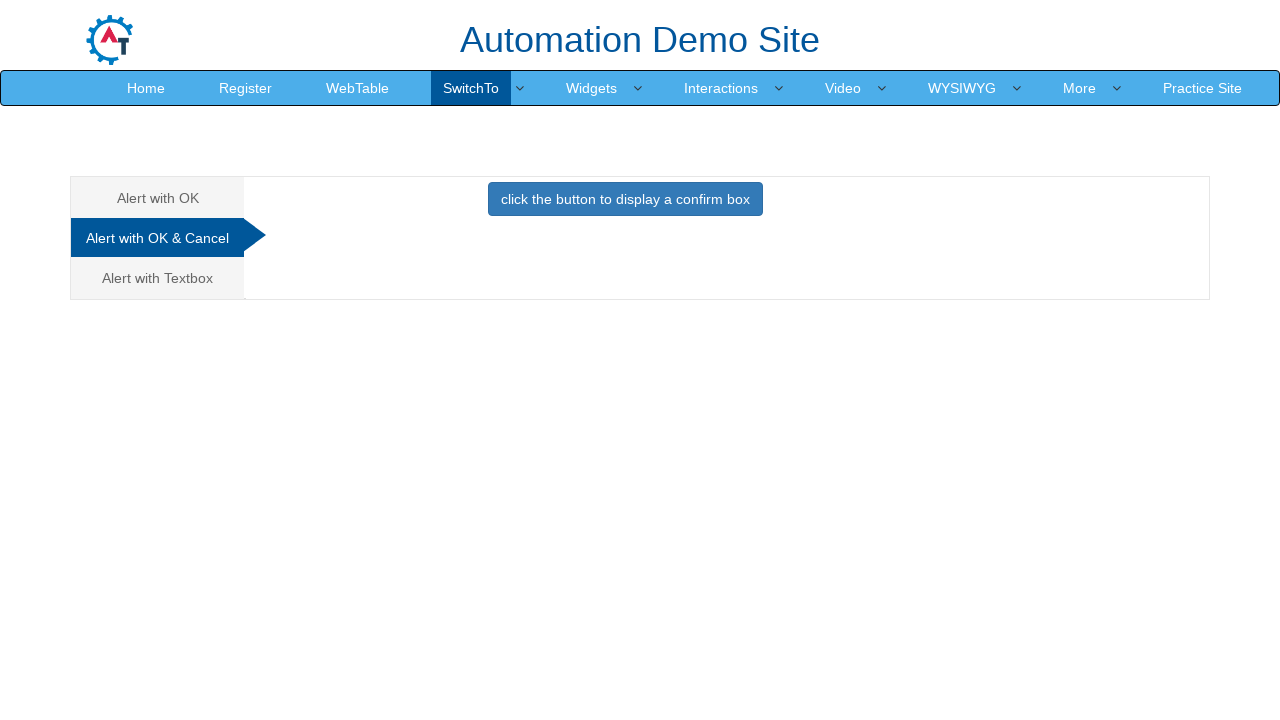

Clicked confirm box button and dismissed dialog at (625, 199) on xpath=//button[@onclick='confirmbox()']
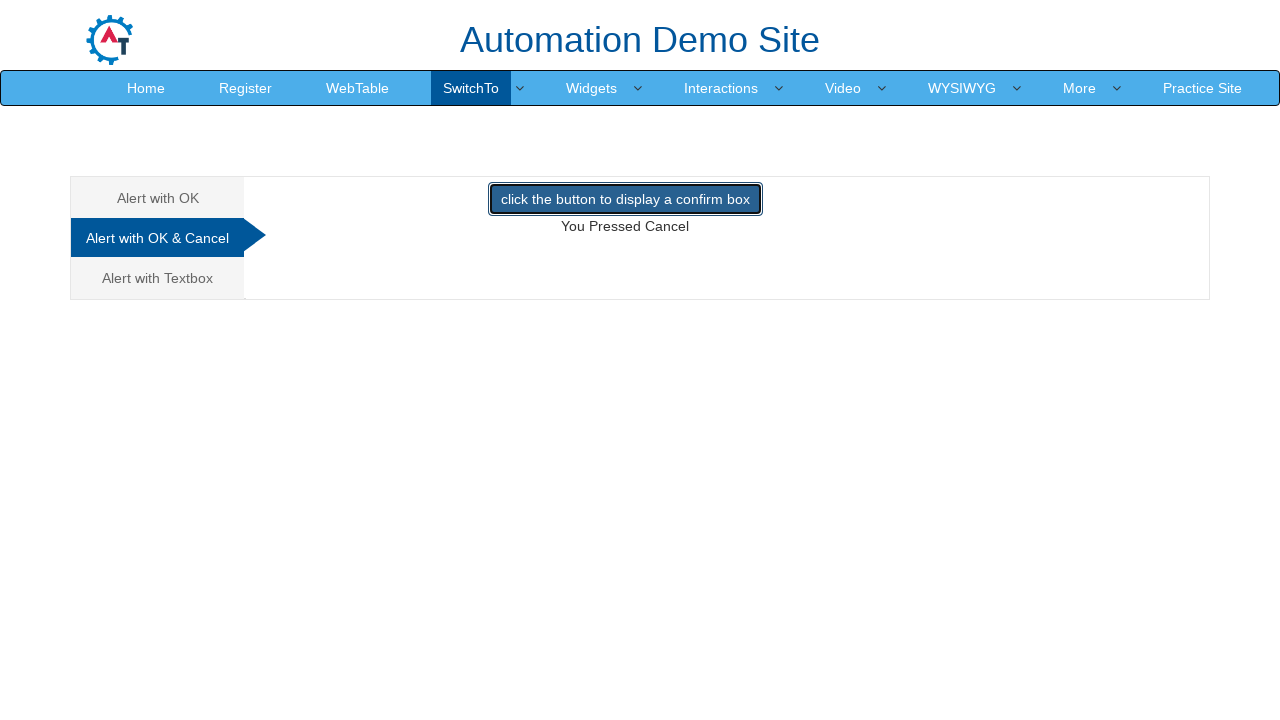

Clicked on 'Alert with Textbox' tab at (158, 278) on xpath=//a[text()= 'Alert with Textbox ']
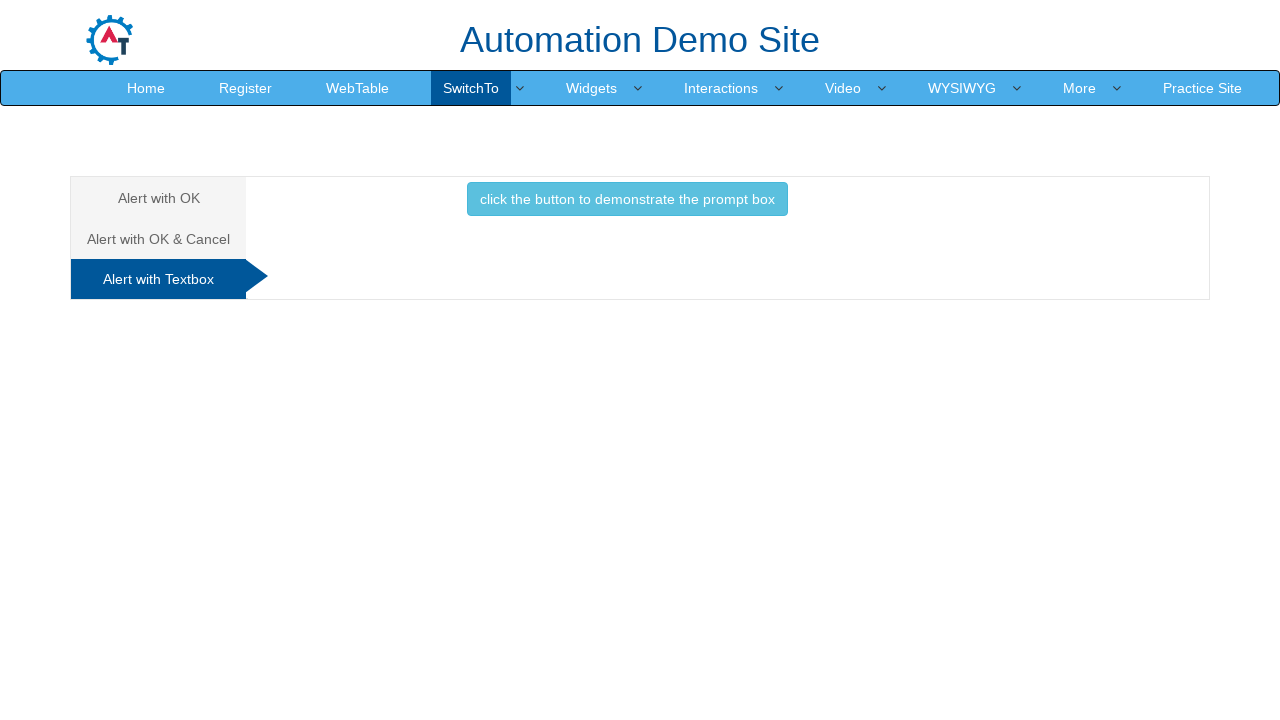

Set up dialog listener for prompt alert
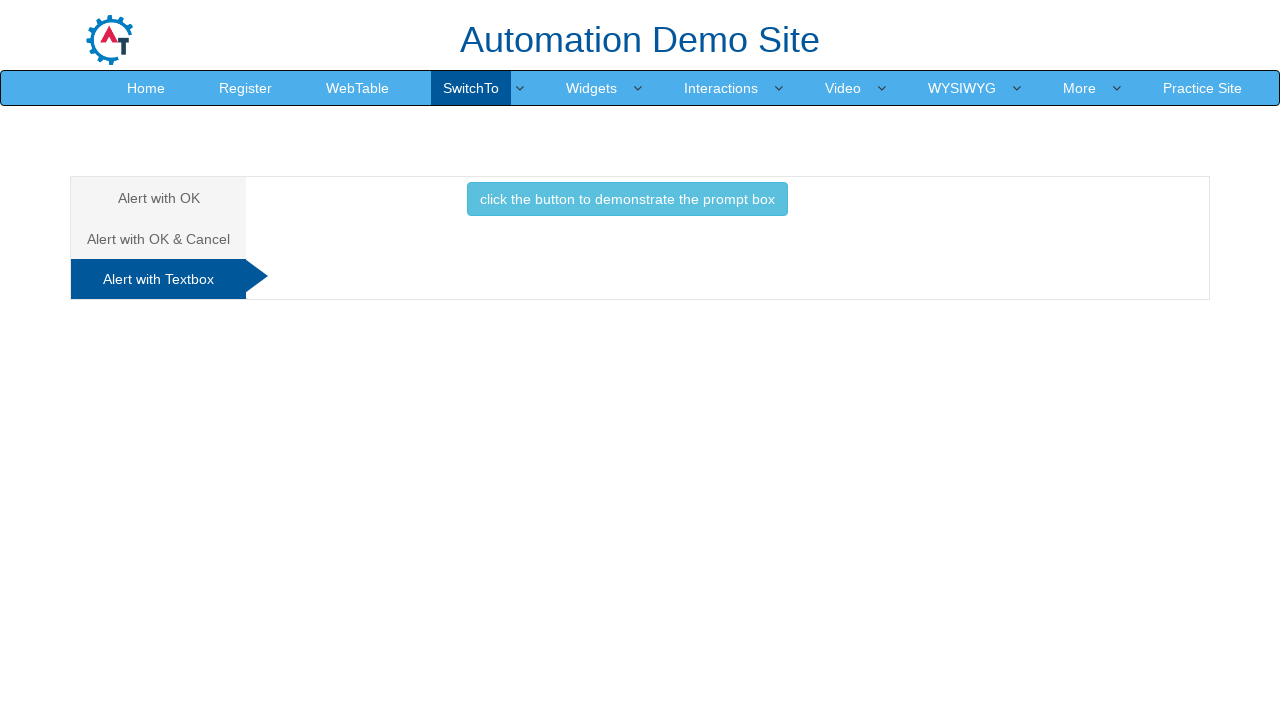

Clicked prompt box button and accepted with text 'Prompt' at (627, 199) on xpath=//button[contains(text(), 'prompt box')]
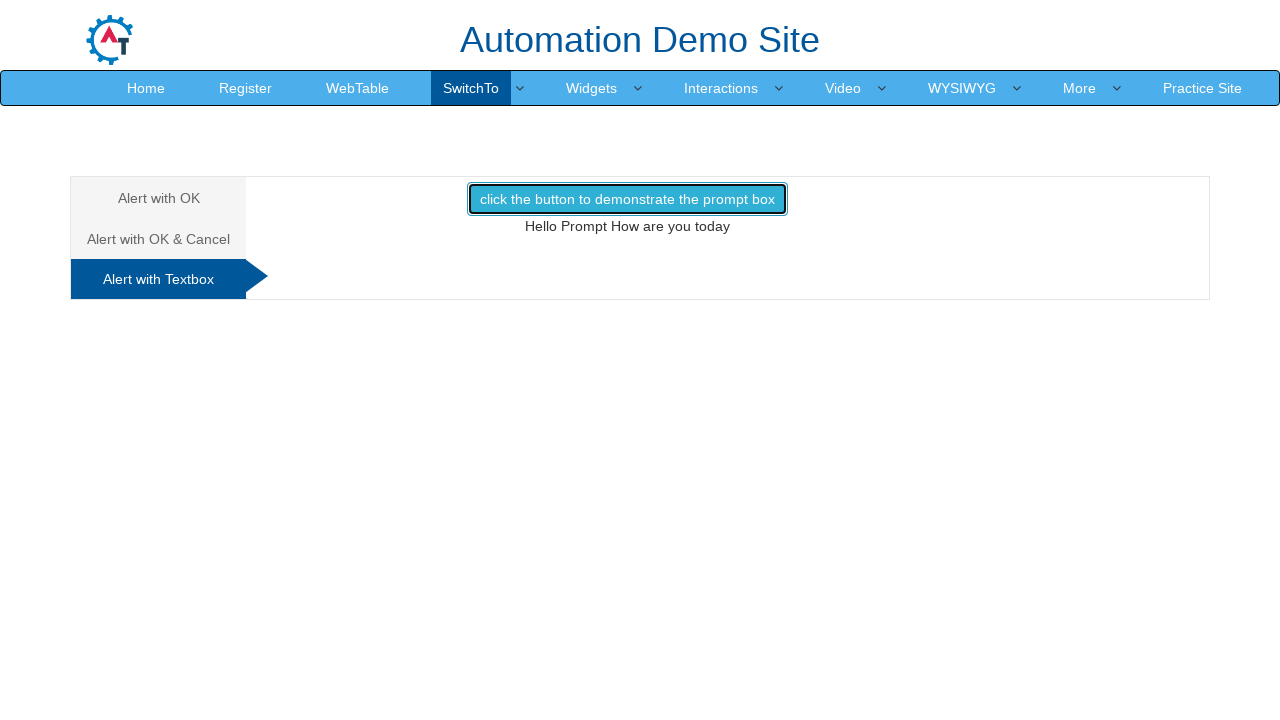

Clicked prompt box button again at (627, 199) on xpath=//button[contains(text(), 'prompt box')]
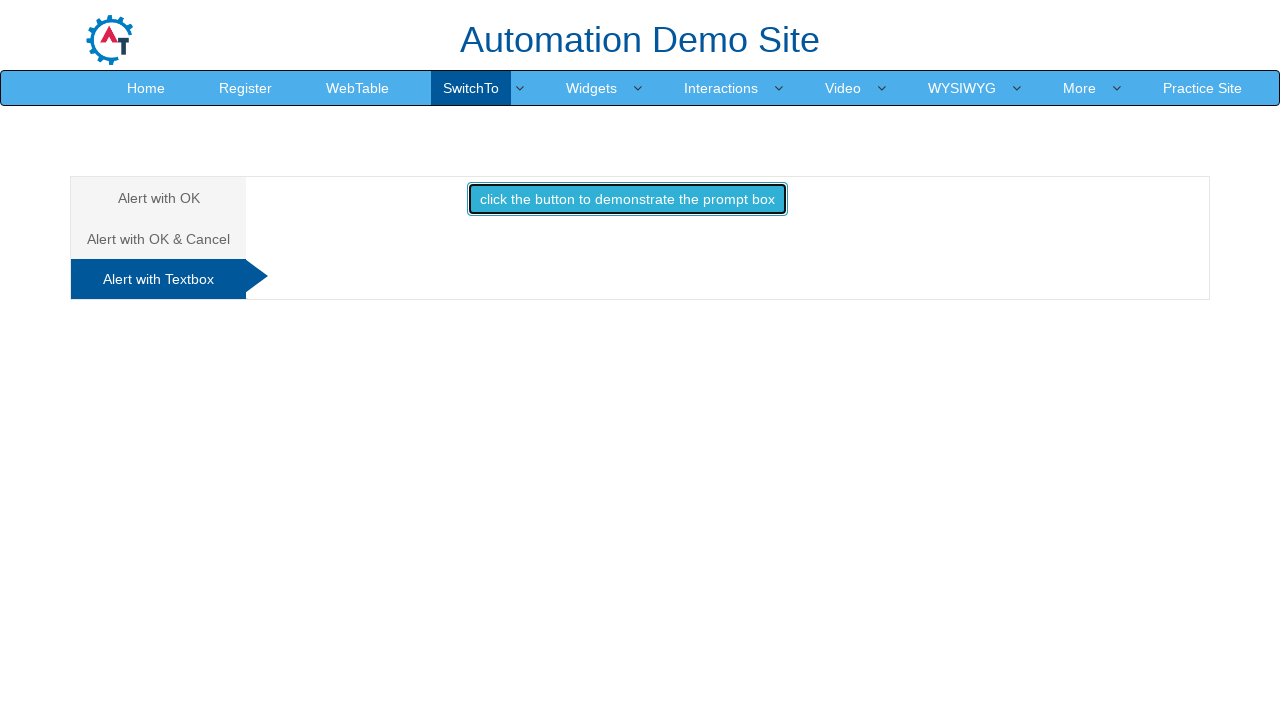

Clicked prompt box button a third time at (627, 199) on xpath=//button[contains(text(), 'prompt box')]
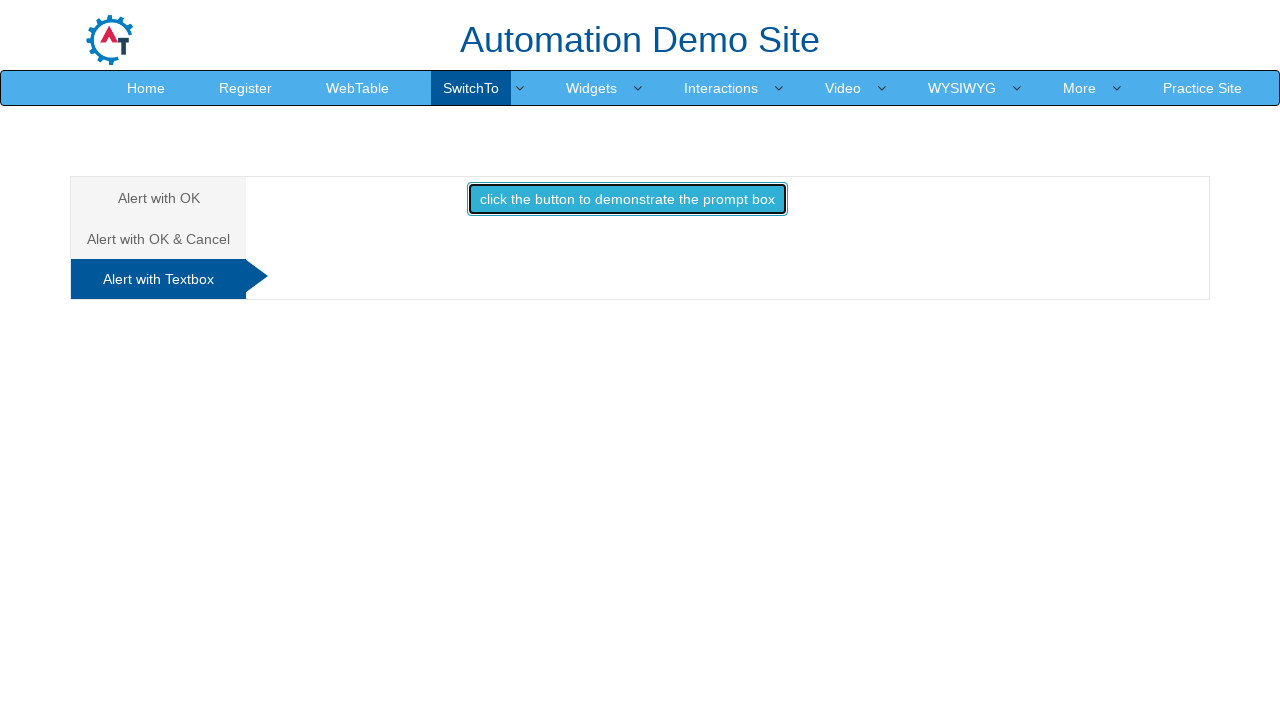

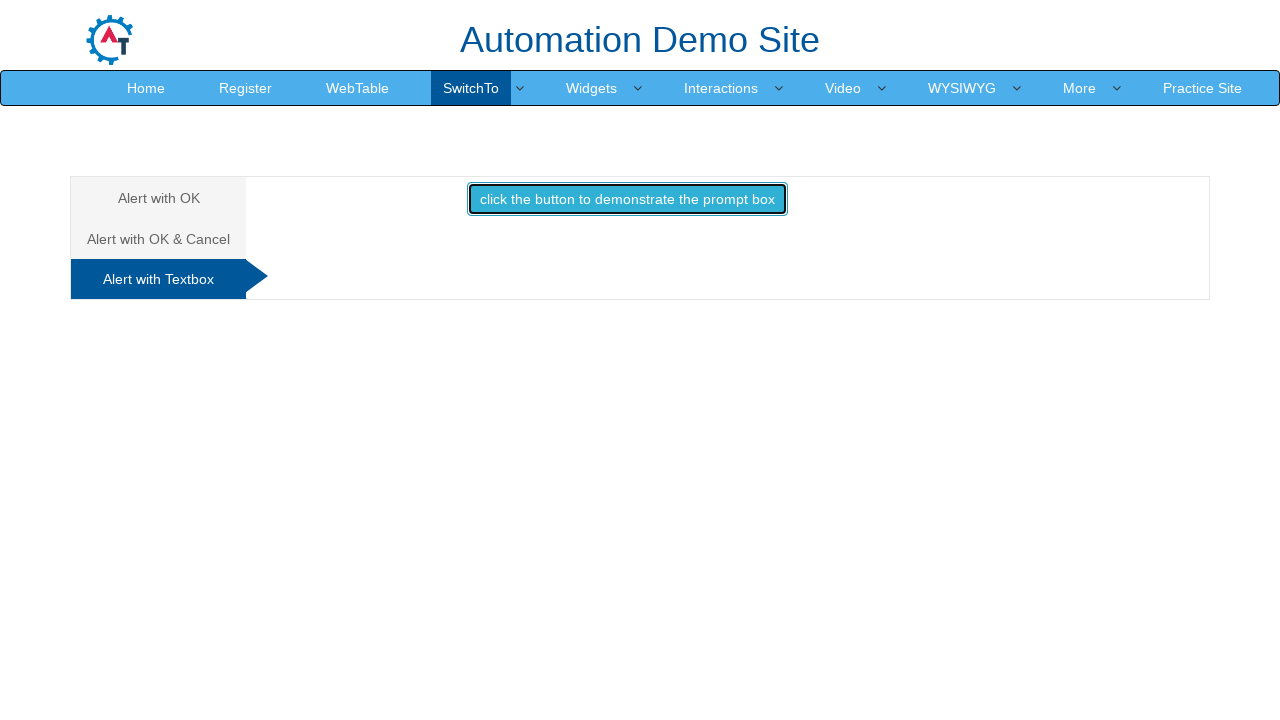